Demonstrates CSS selector usage by clicking on various elements in the Playwright documentation site including navigation links and headers

Starting URL: https://playwright.dev/

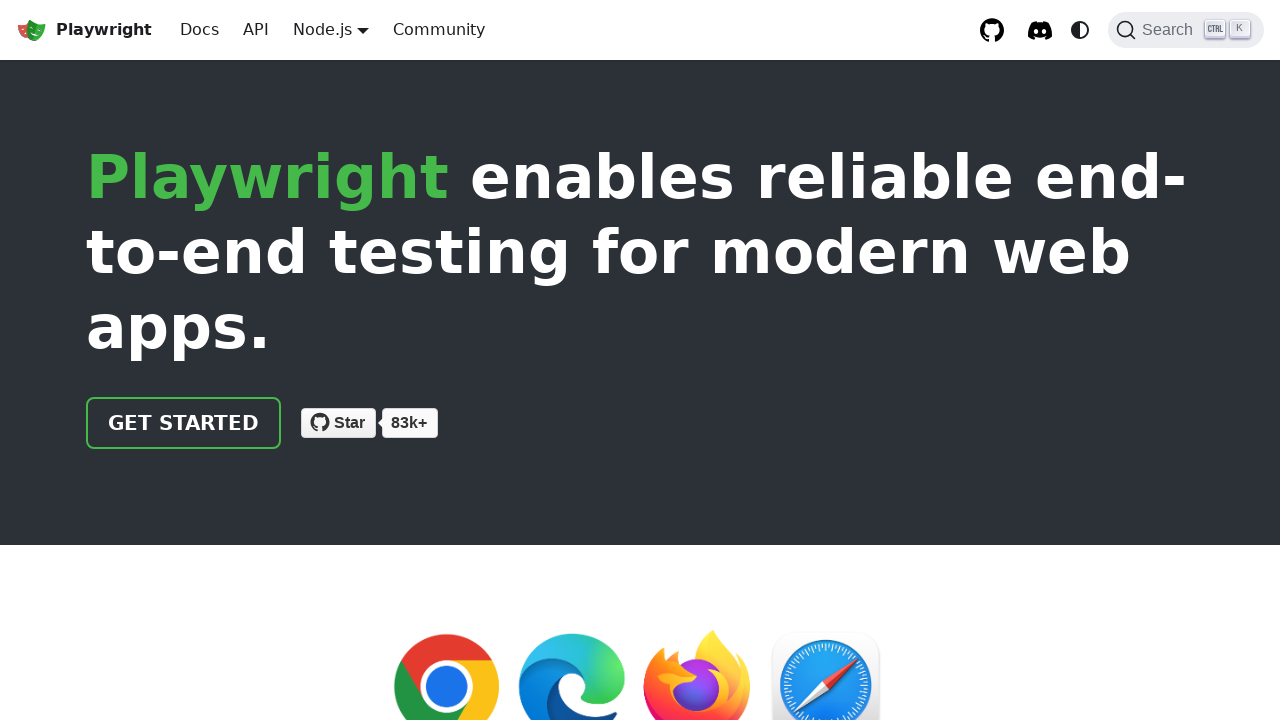

Clicked Docs link in navigation bar using CSS selector with class and href attribute at (200, 30) on a.navbar__item[href="/docs/intro"]
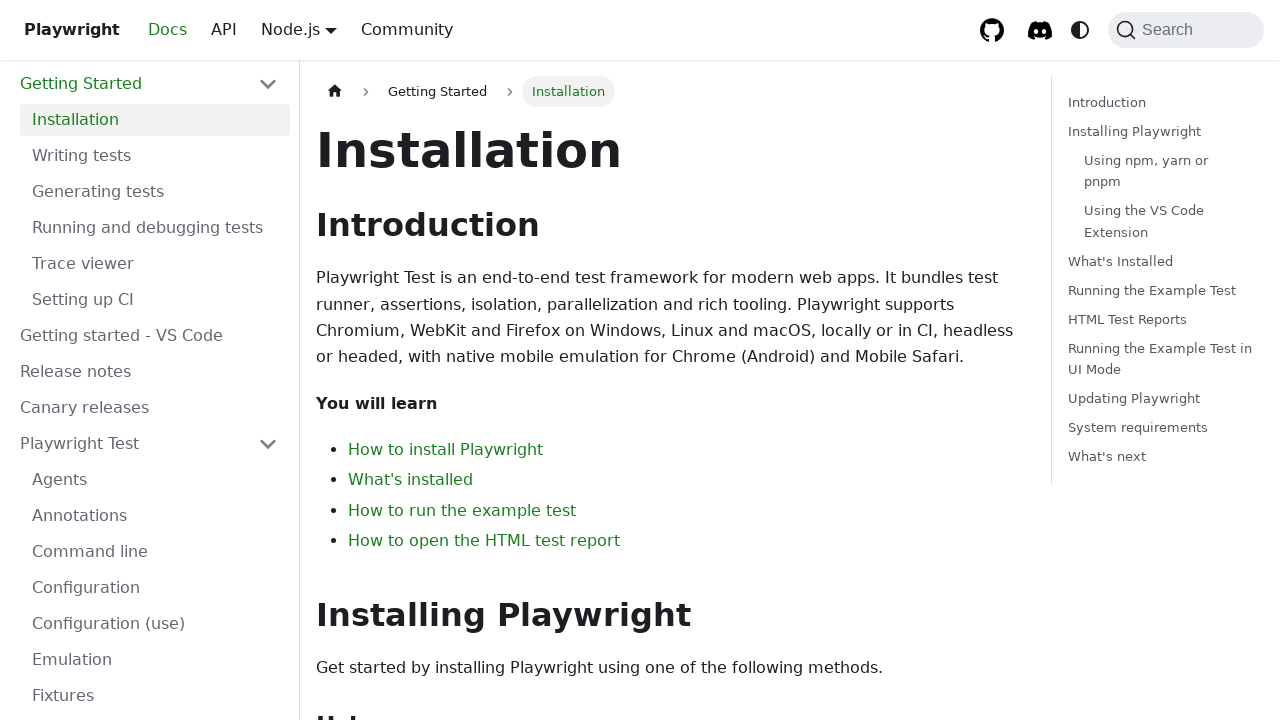

Clicked link with href ending in 'welcome' using CSS attribute selector at (407, 30) on [href$="welcome"]
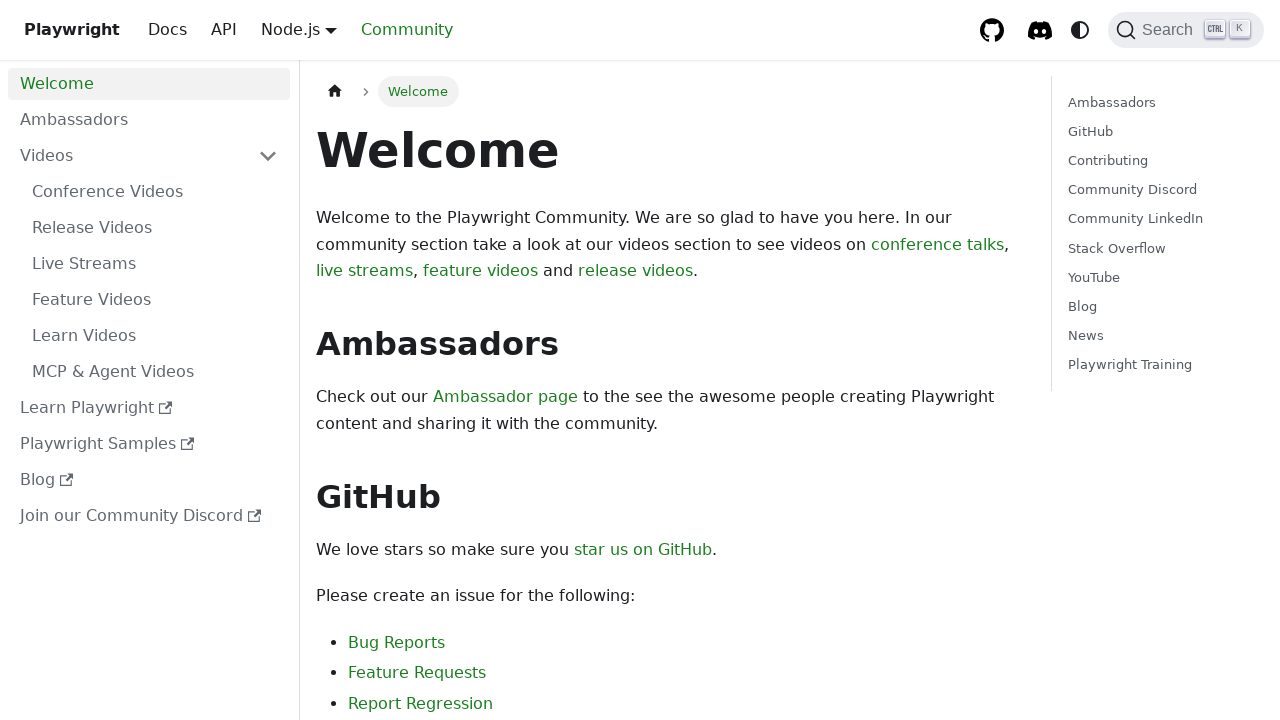

Clicked h2 element with id 'ambassadors' using CSS selector at (668, 344) on h2#ambassadors
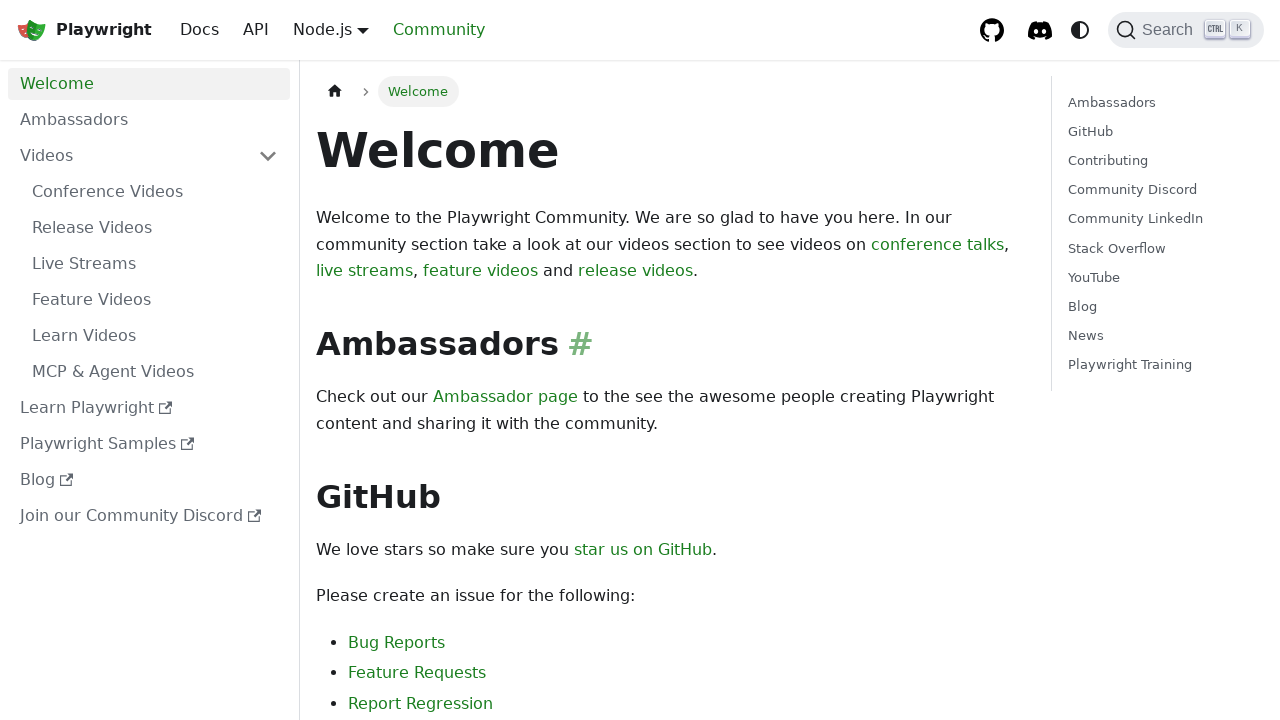

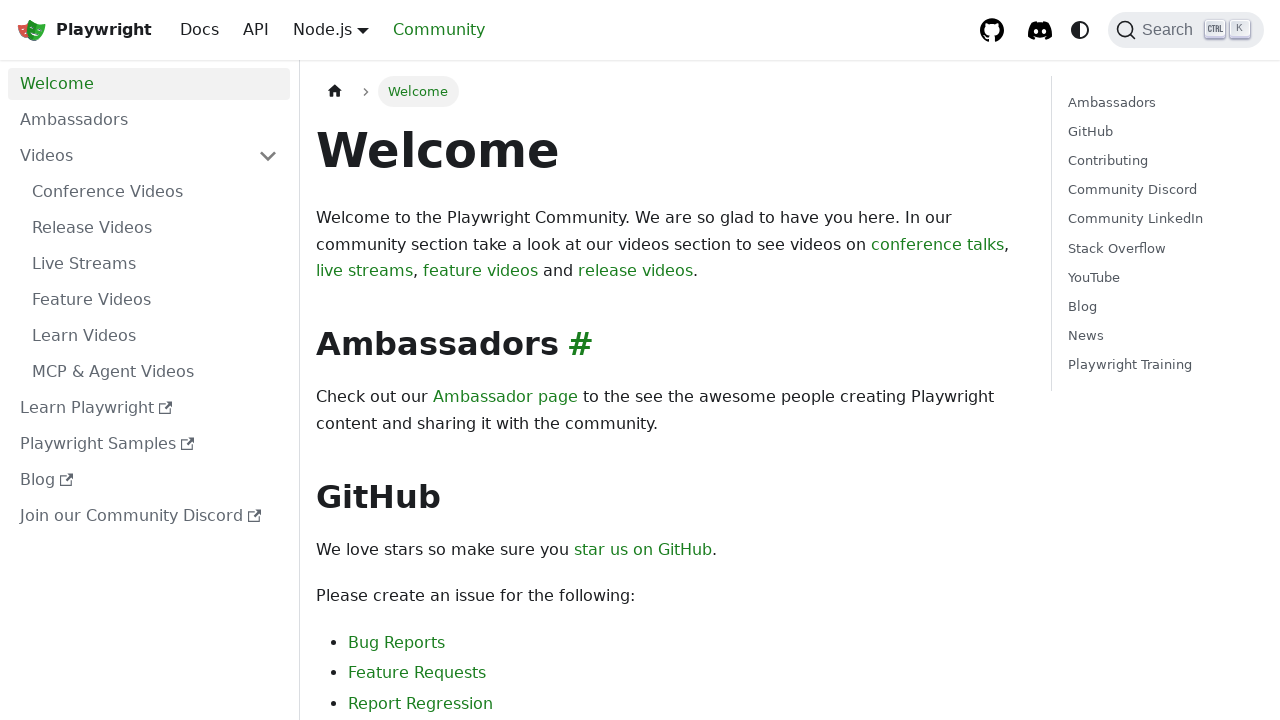